Runs the ARES-6 JavaScript benchmark by clicking the start button and waiting for the benchmark to complete, then verifies the result is displayed

Starting URL: http://browserbench.org/ARES-6/

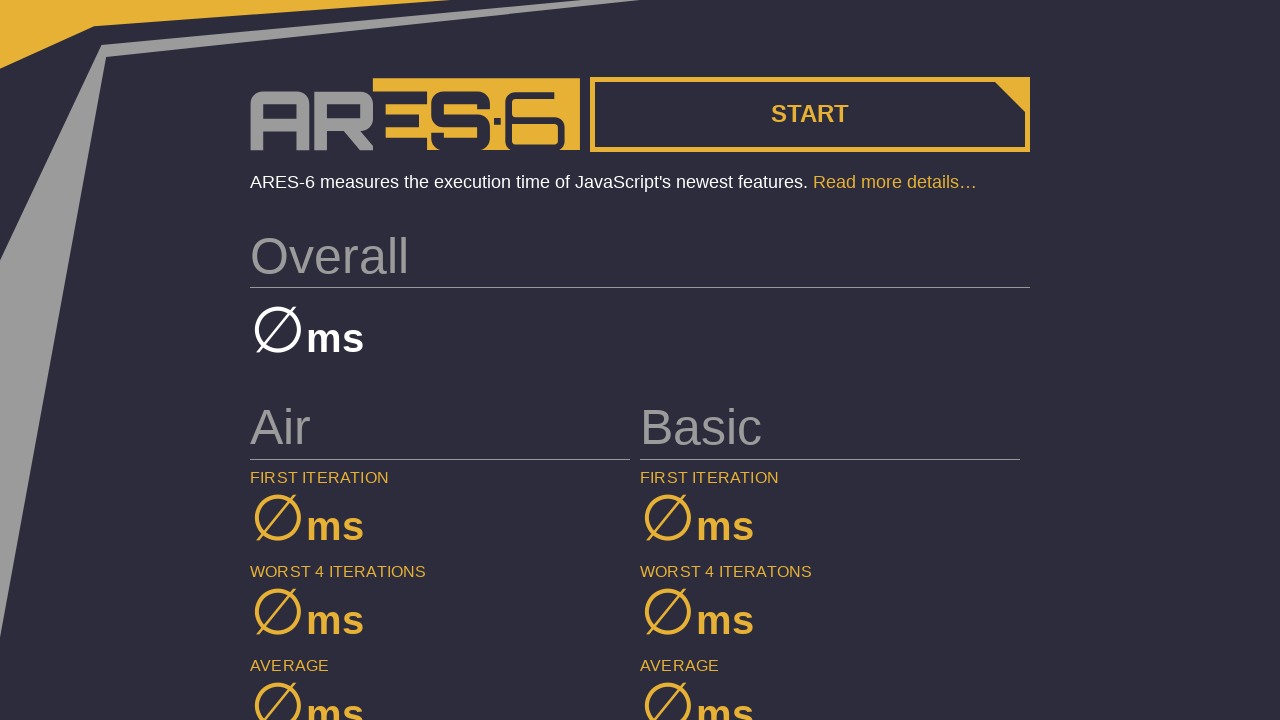

Clicked start button to begin ARES-6 benchmark at (810, 114) on #status
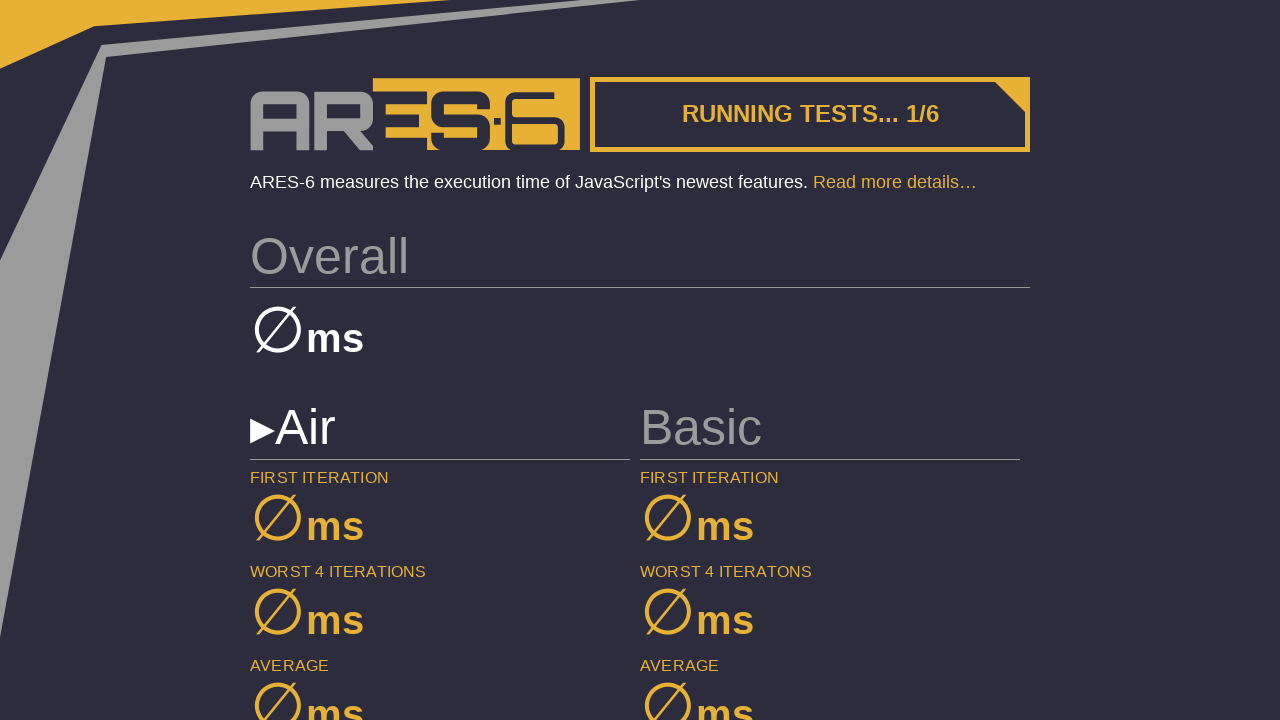

Benchmark completed and result geomean value is displayed
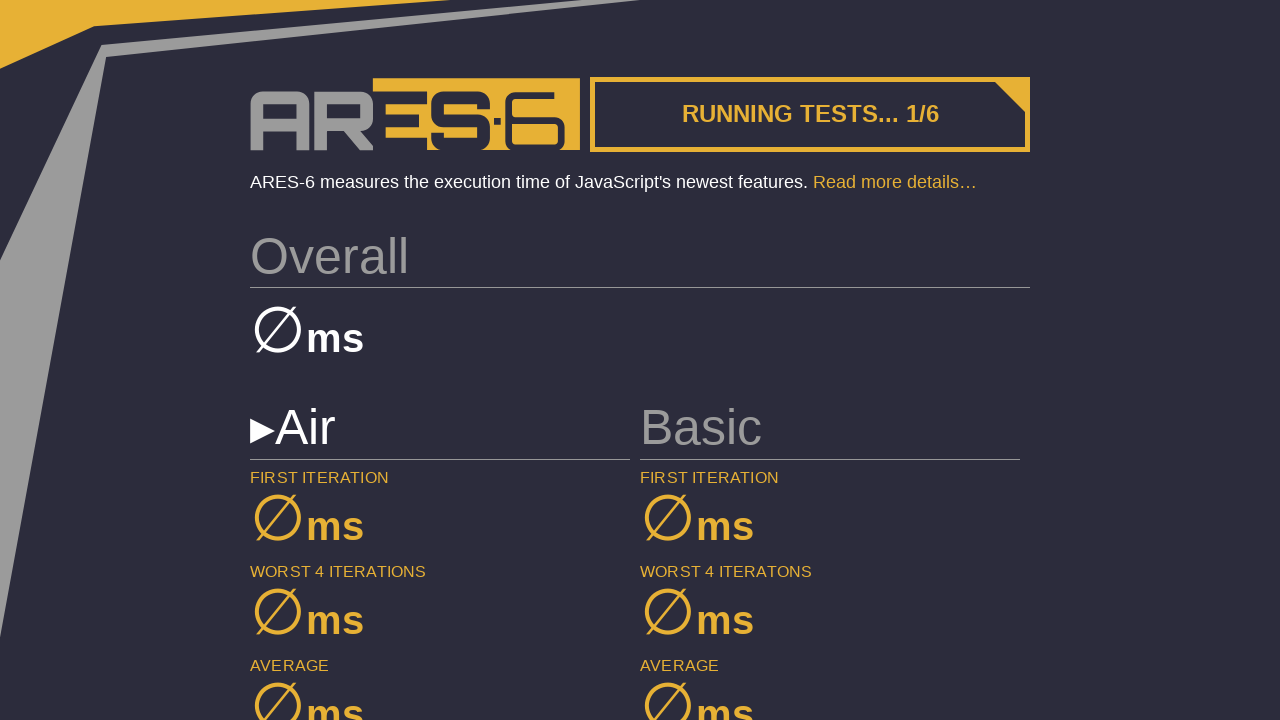

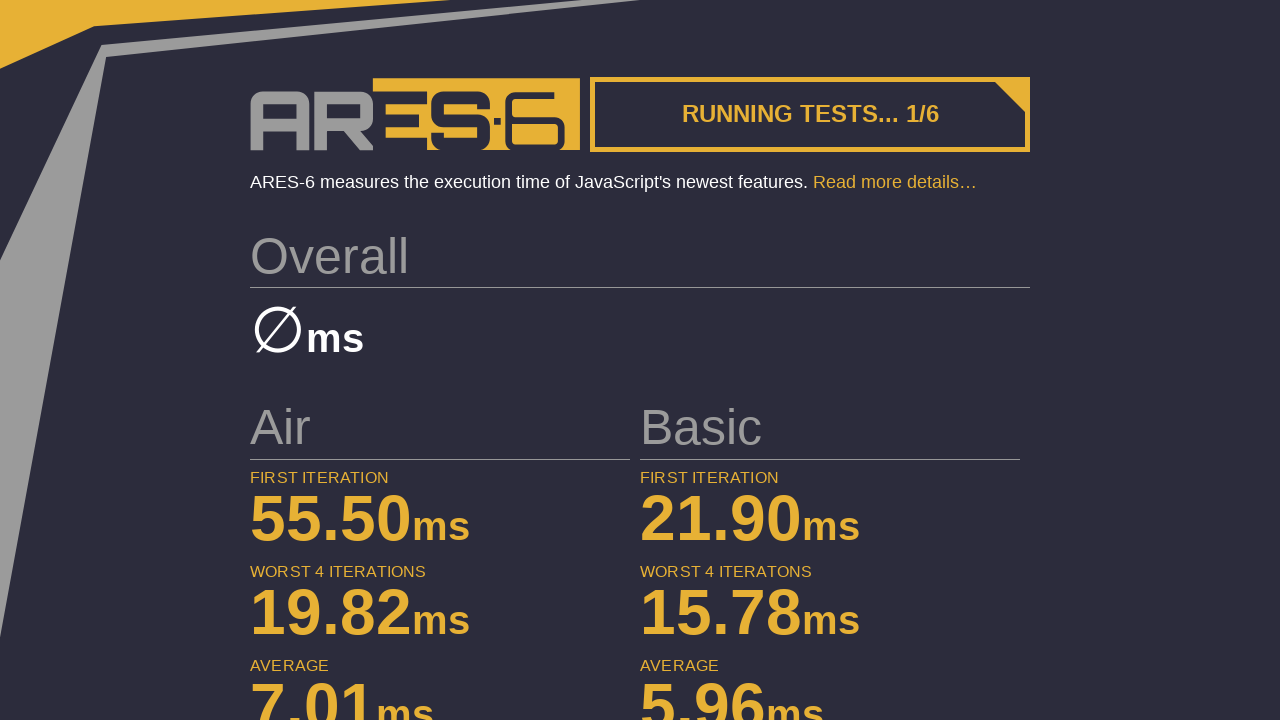